Tests checkbox and radio button selection functionality by clicking elements and verifying their selected state

Starting URL: https://automationfc.github.io/basic-form/index.html

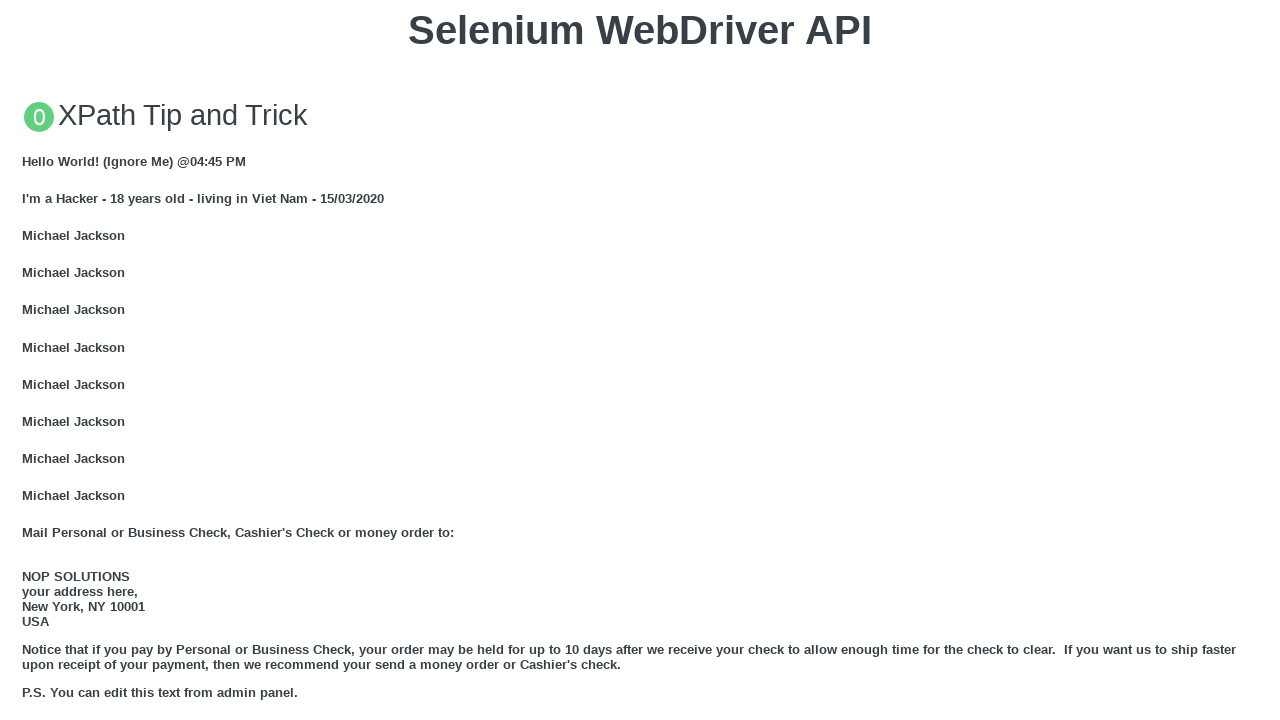

Clicked 'Under 18' radio button to select age group at (28, 360) on #under_18
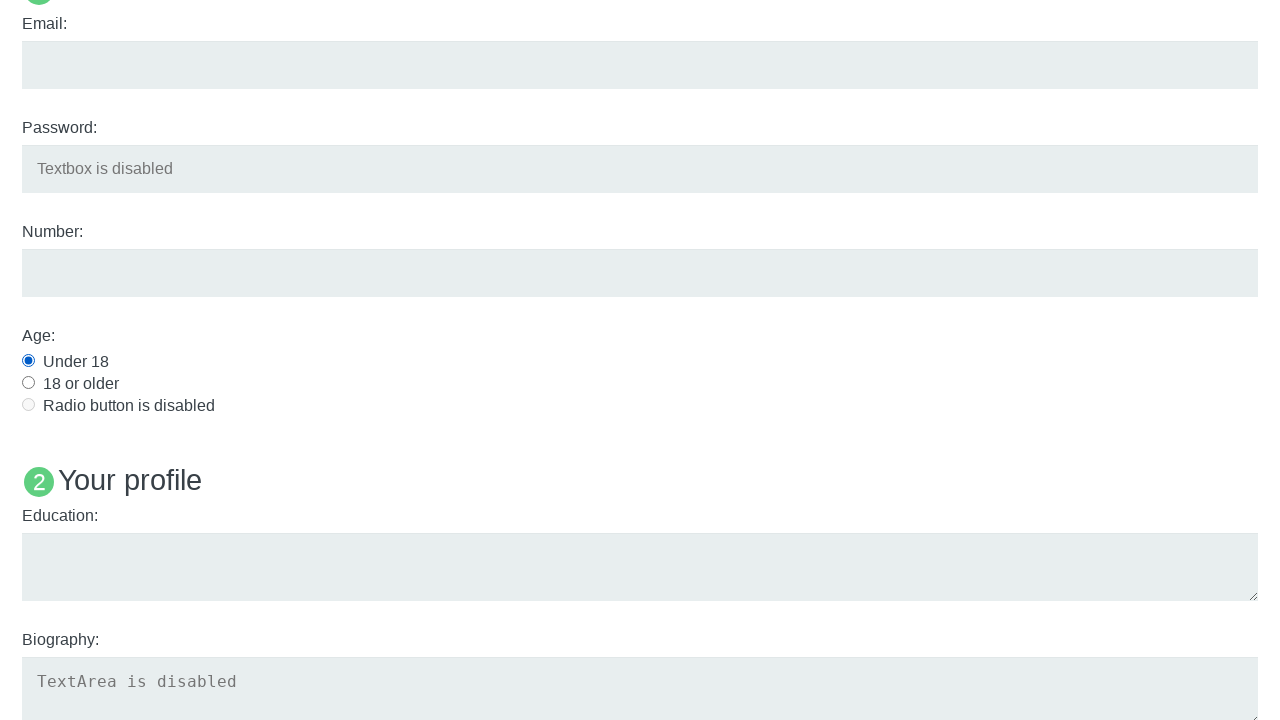

Clicked Java checkbox to select it at (28, 361) on #java
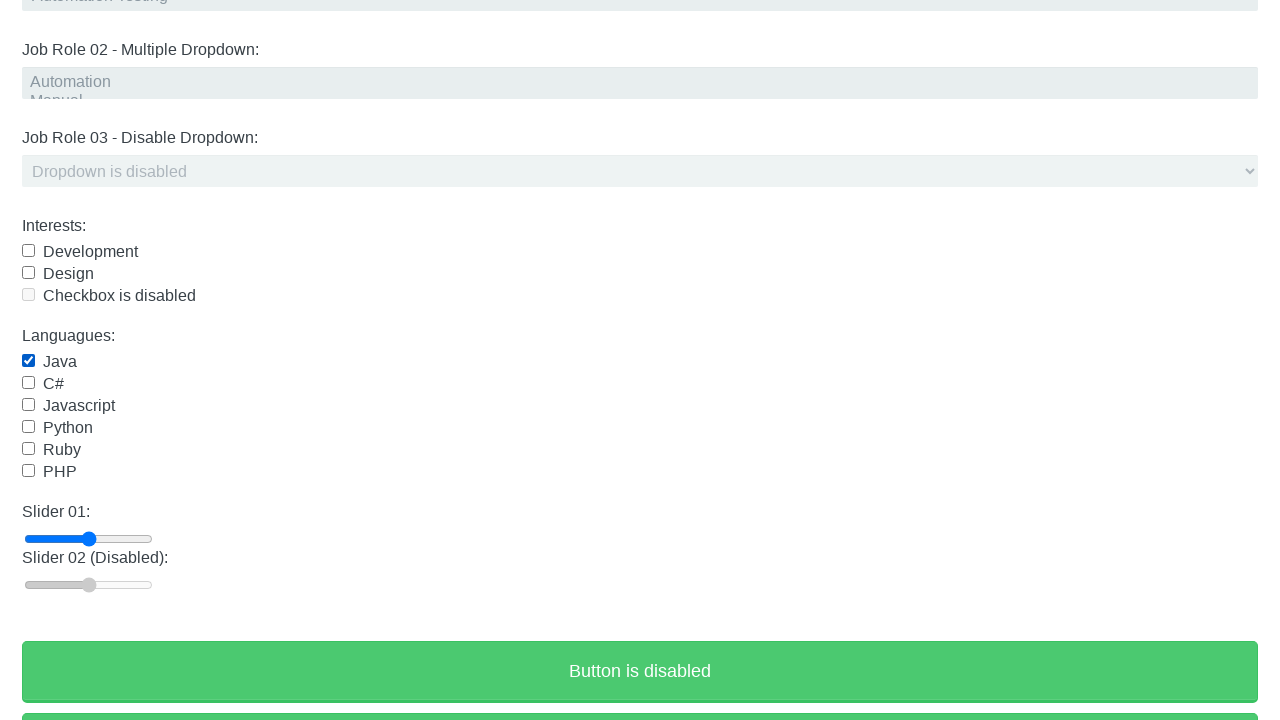

Clicked Java checkbox again to uncheck it at (28, 361) on #java
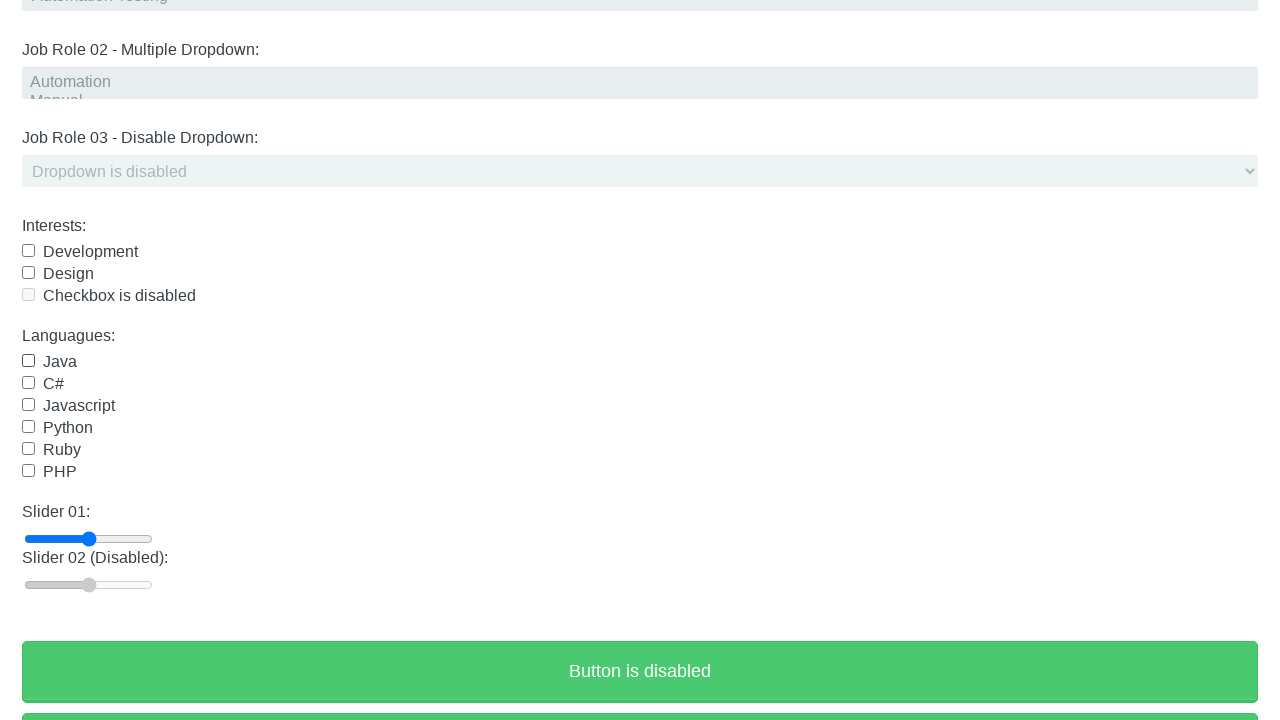

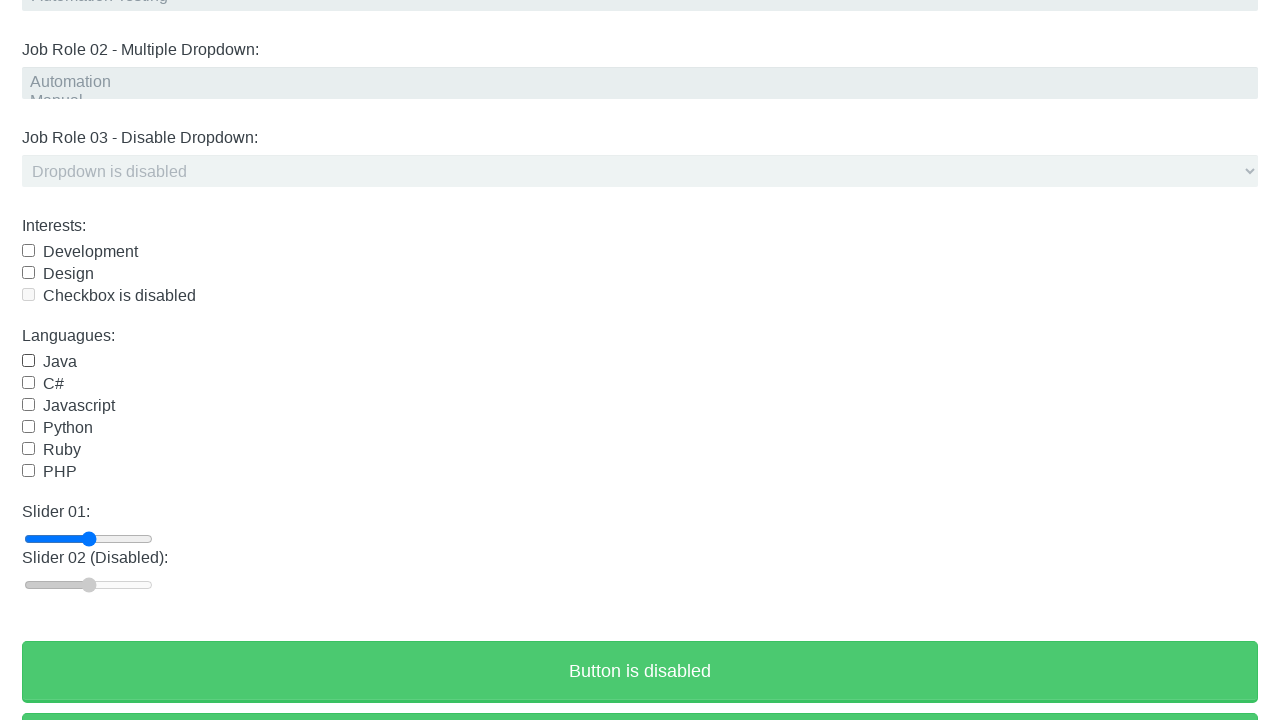